Demonstrates drag and drop by offset using target element coordinates

Starting URL: https://crossbrowsertesting.github.io/drag-and-drop

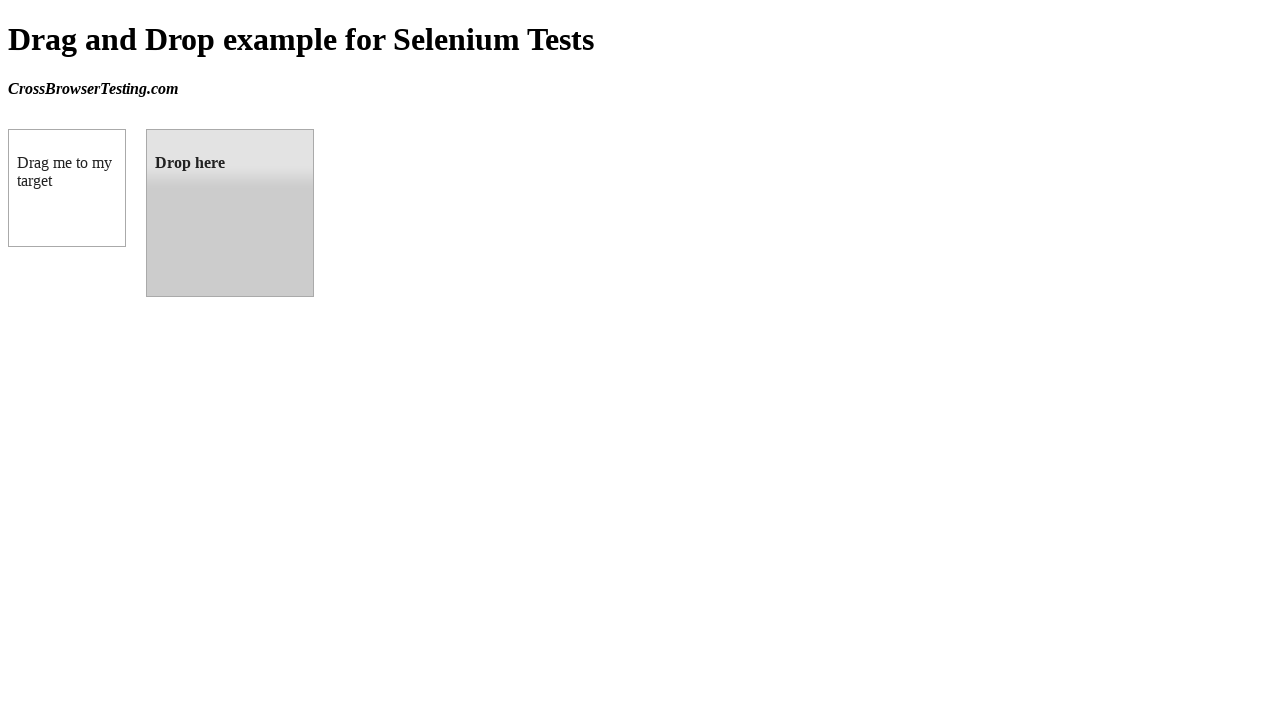

Located the droppable target element
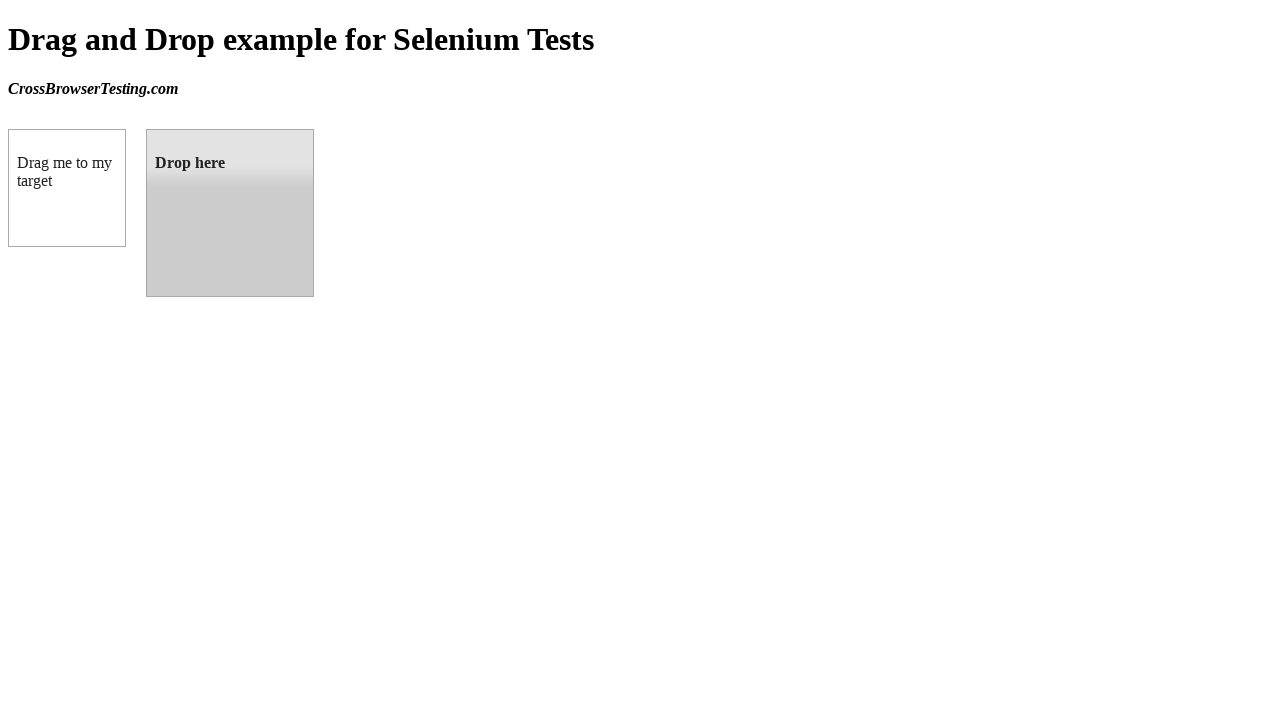

Retrieved bounding box coordinates of target element
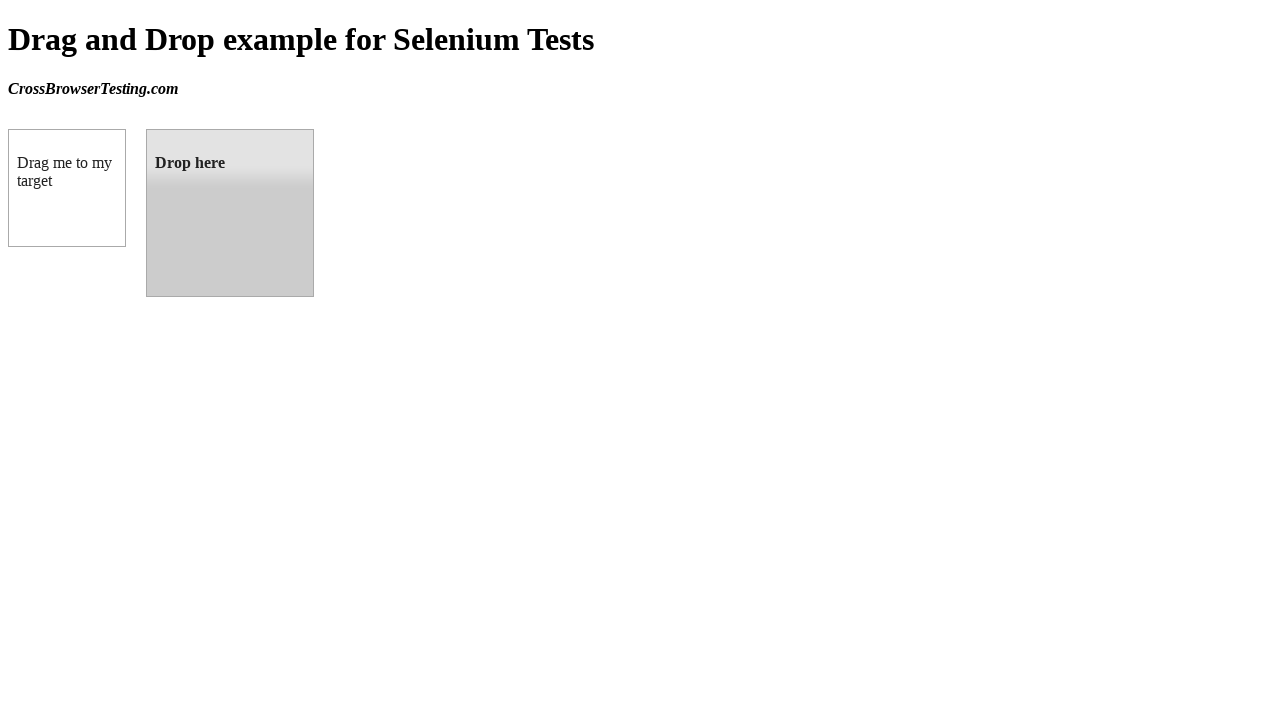

Dragged draggable element to droppable target element at (230, 213)
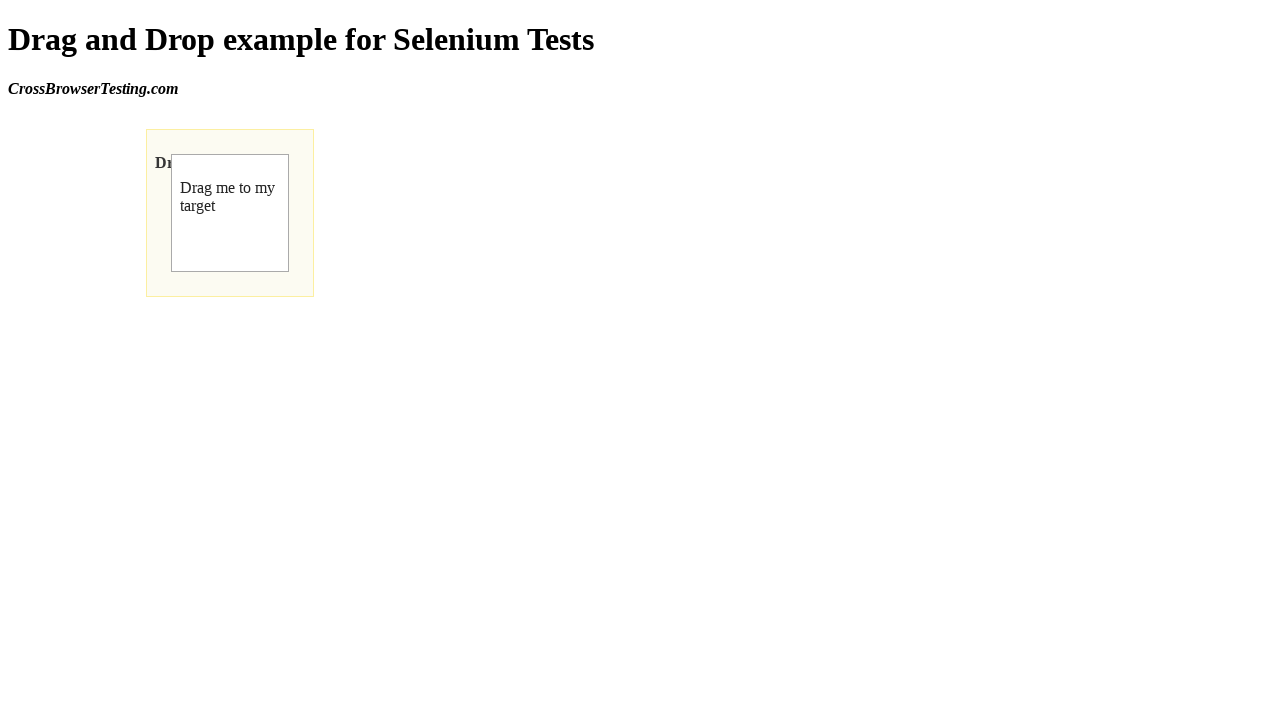

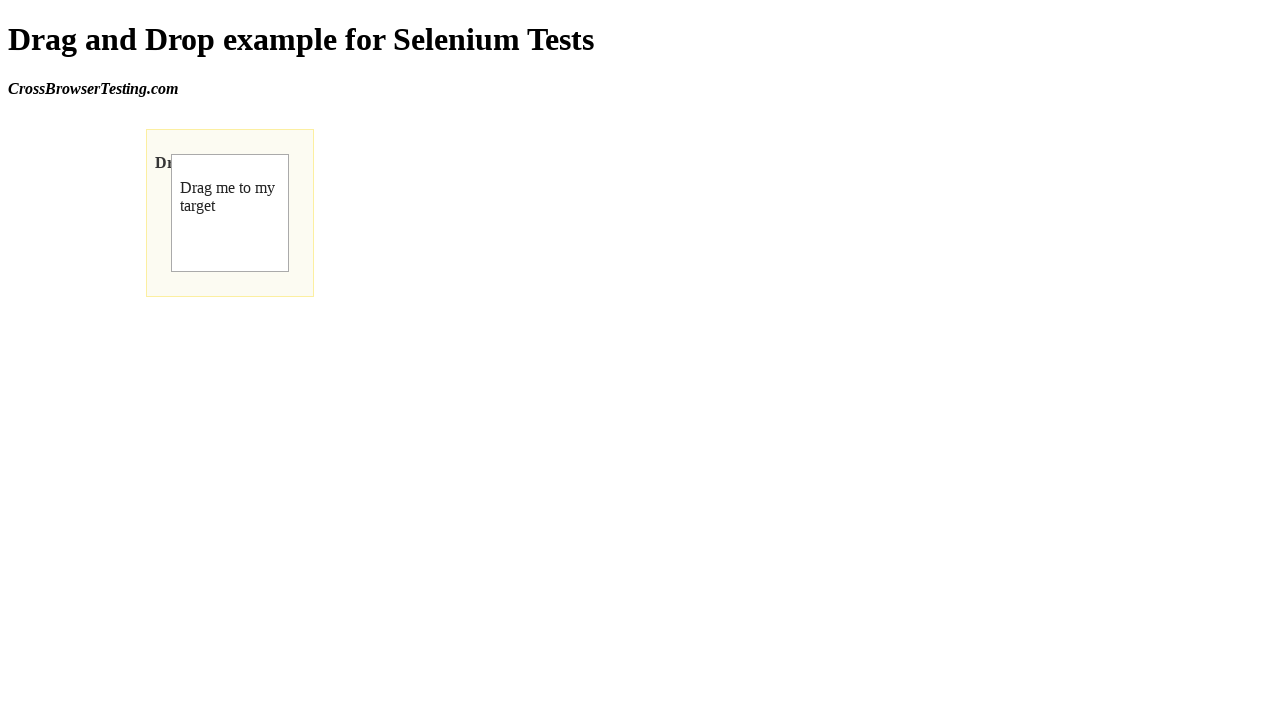